Tests clicking the "Consulting" navigation link on the Satisfice website homepage

Starting URL: https://www.satisfice.com/

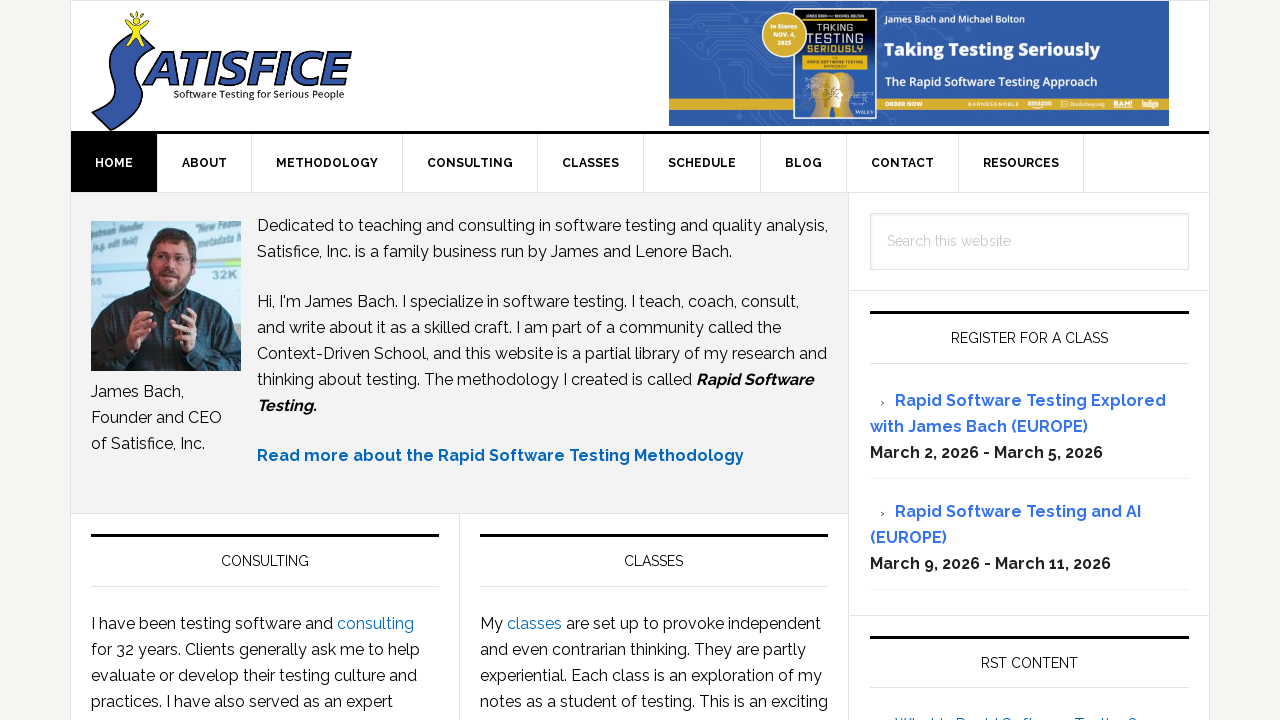

Clicked the 'Consulting' navigation link on Satisfice homepage at (470, 163) on xpath=//span[normalize-space()='Consulting']
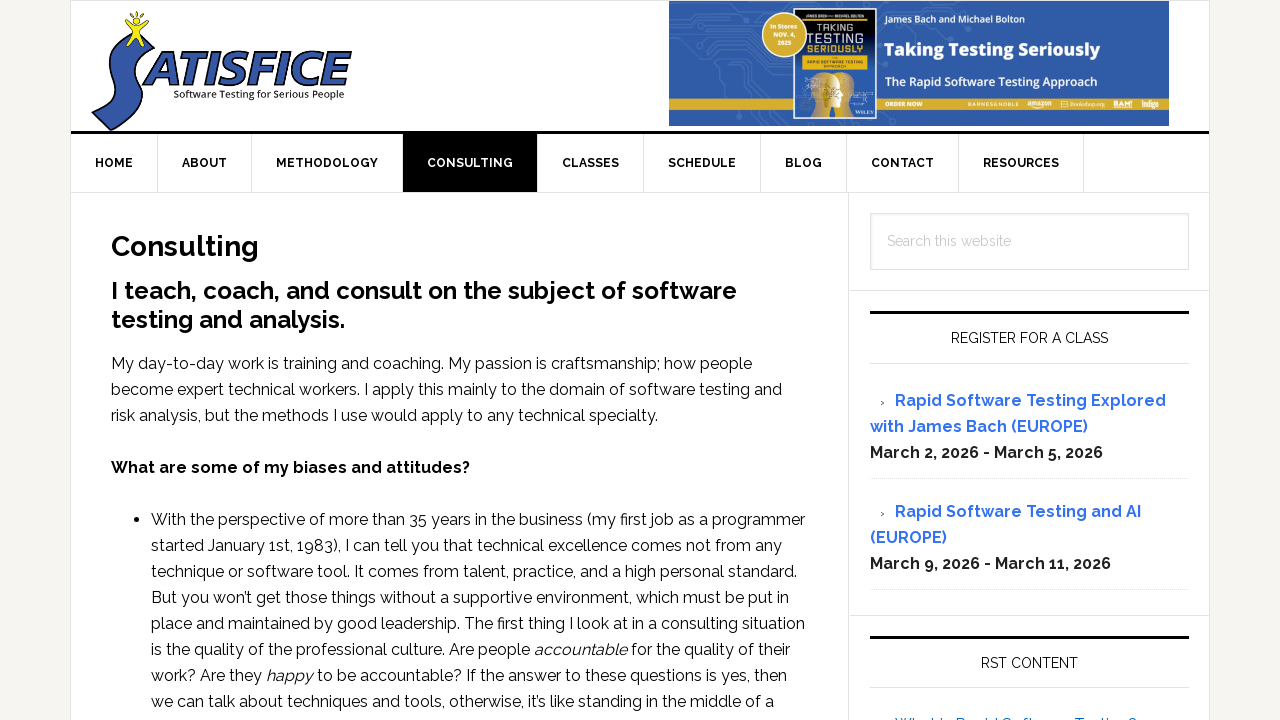

Waited for navigation to complete (networkidle)
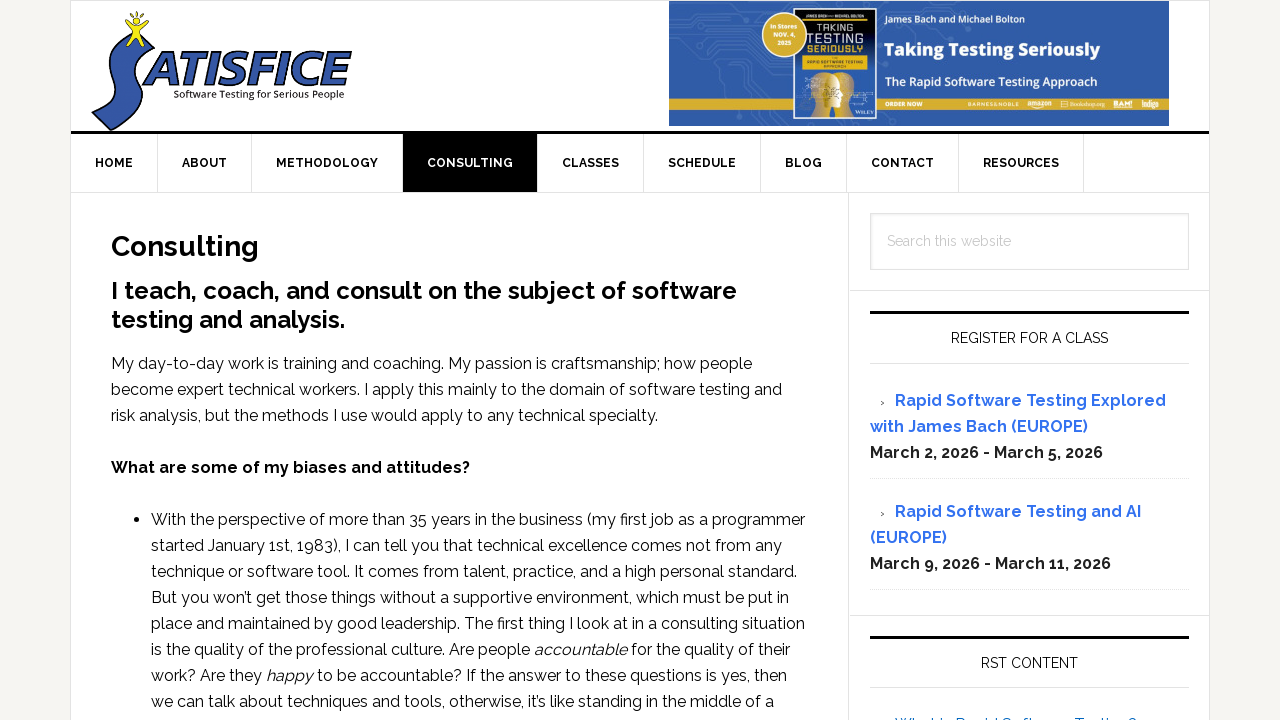

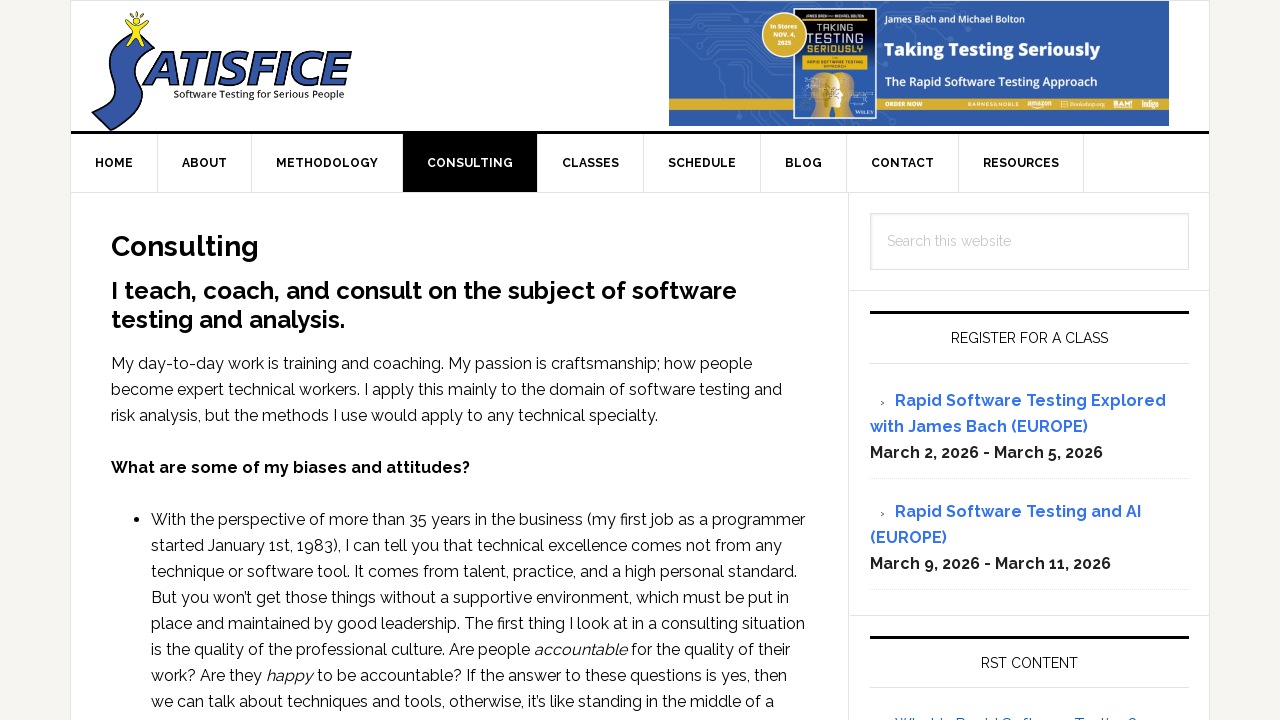